Tests JavaScript alert handling by entering a name, triggering an alert popup and accepting it, then triggering a confirm dialog and dismissing it.

Starting URL: https://rahulshettyacademy.com/AutomationPractice/

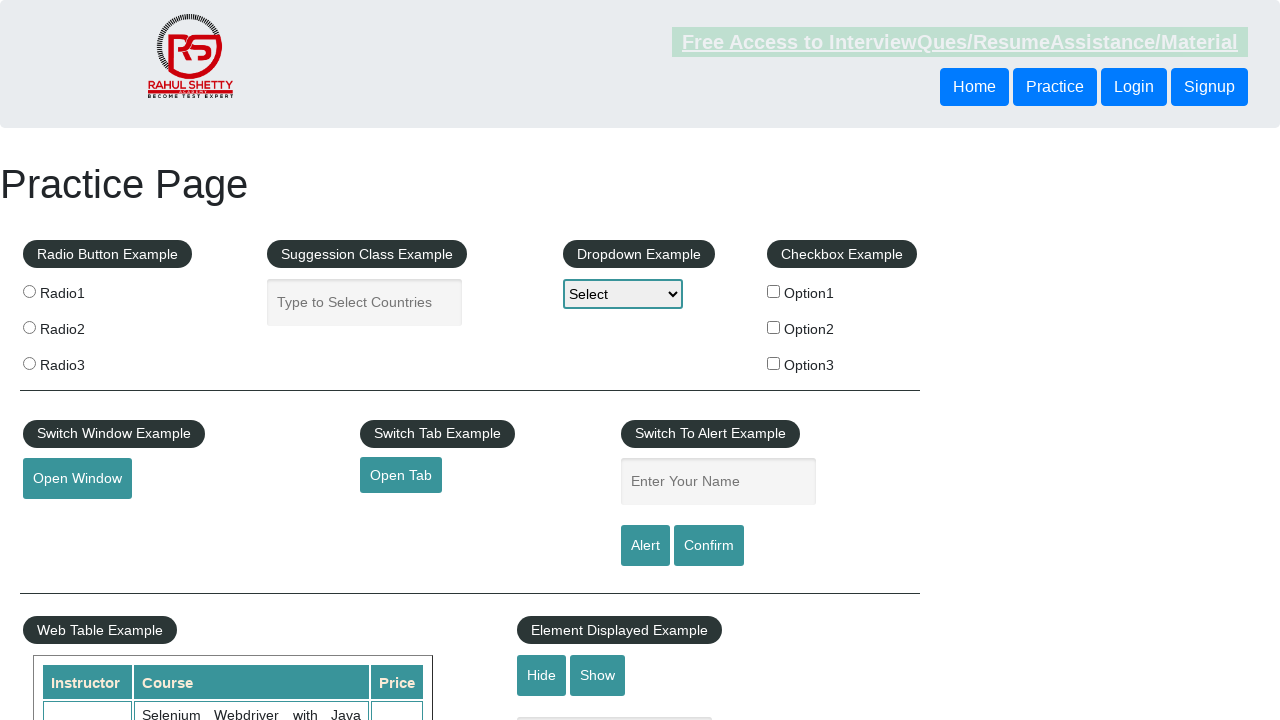

Filled name field with 'Shravya' for alert testing on #name
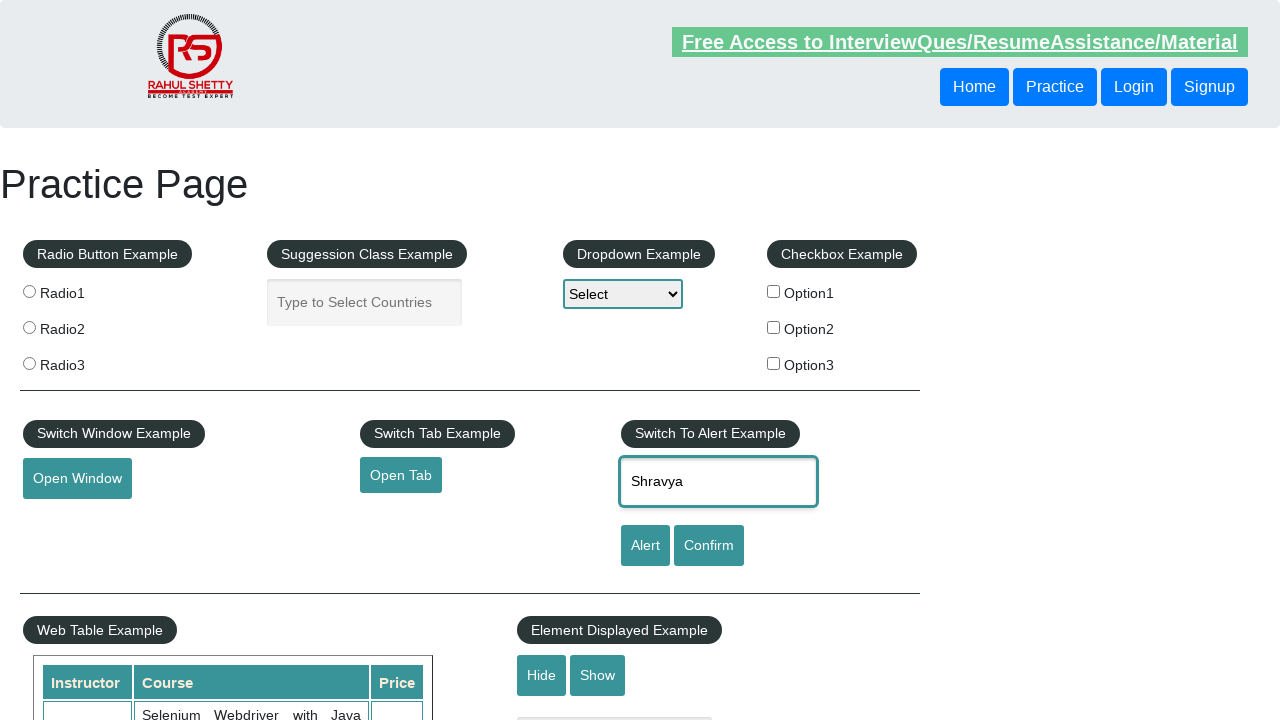

Clicked alert button to trigger JavaScript alert at (645, 546) on #alertbtn
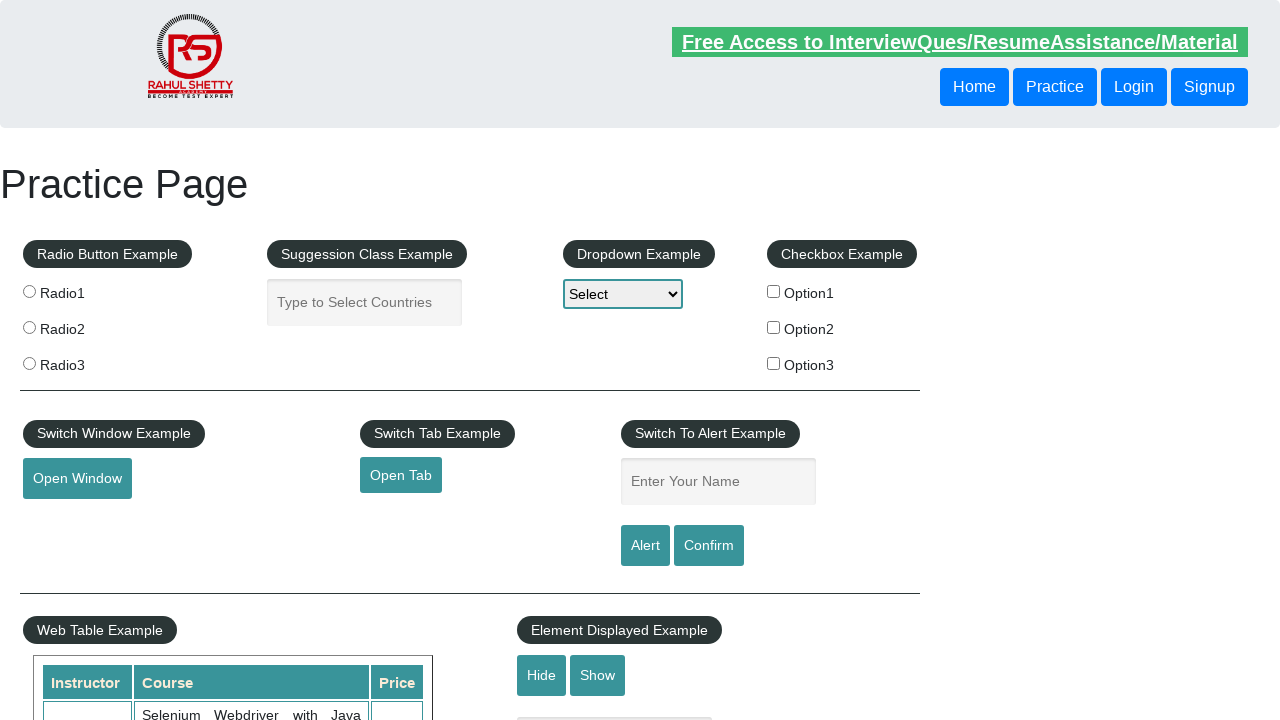

Set up dialog handler to accept alerts
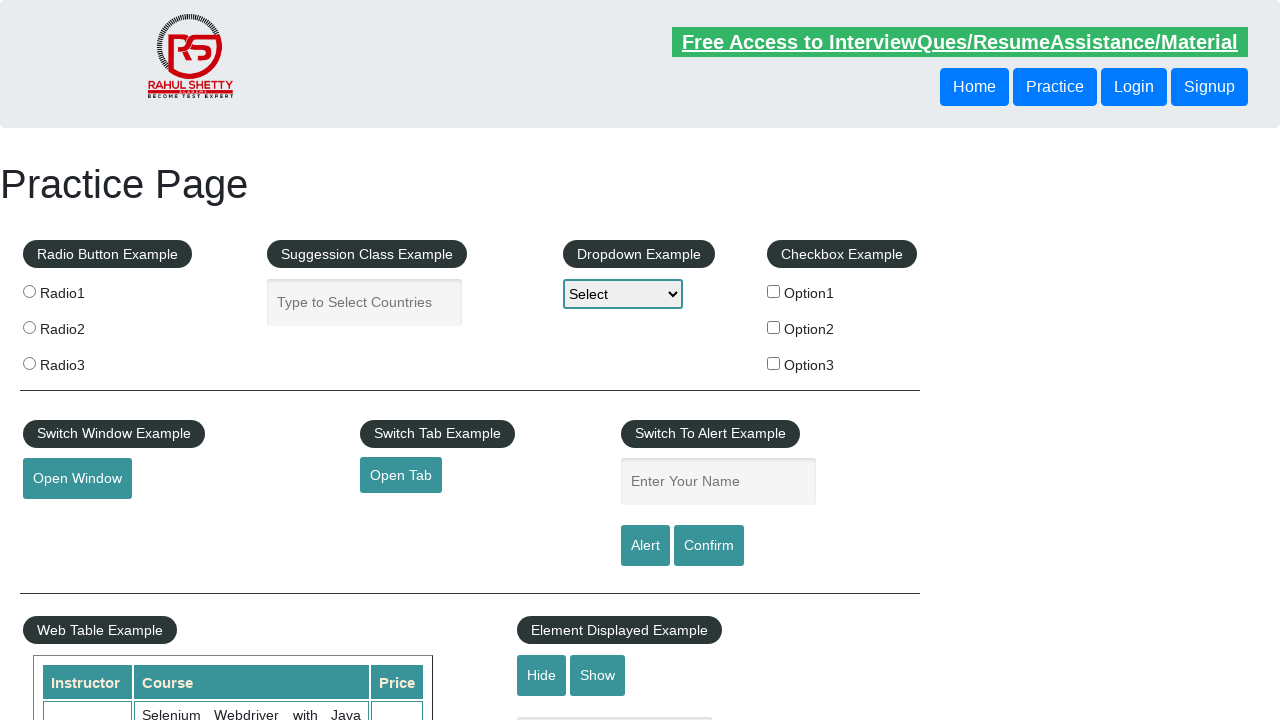

Waited 1000ms for alert to be processed
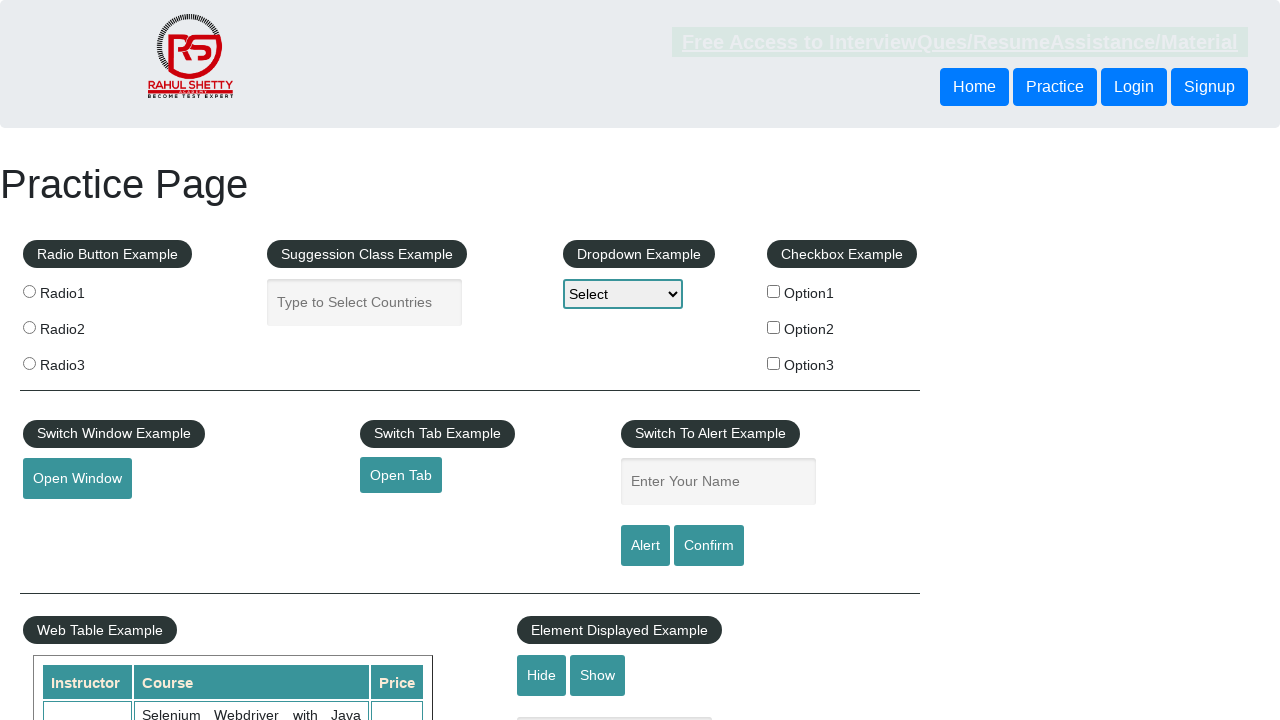

Filled name field with 'Shravya' for confirm dialog testing on #name
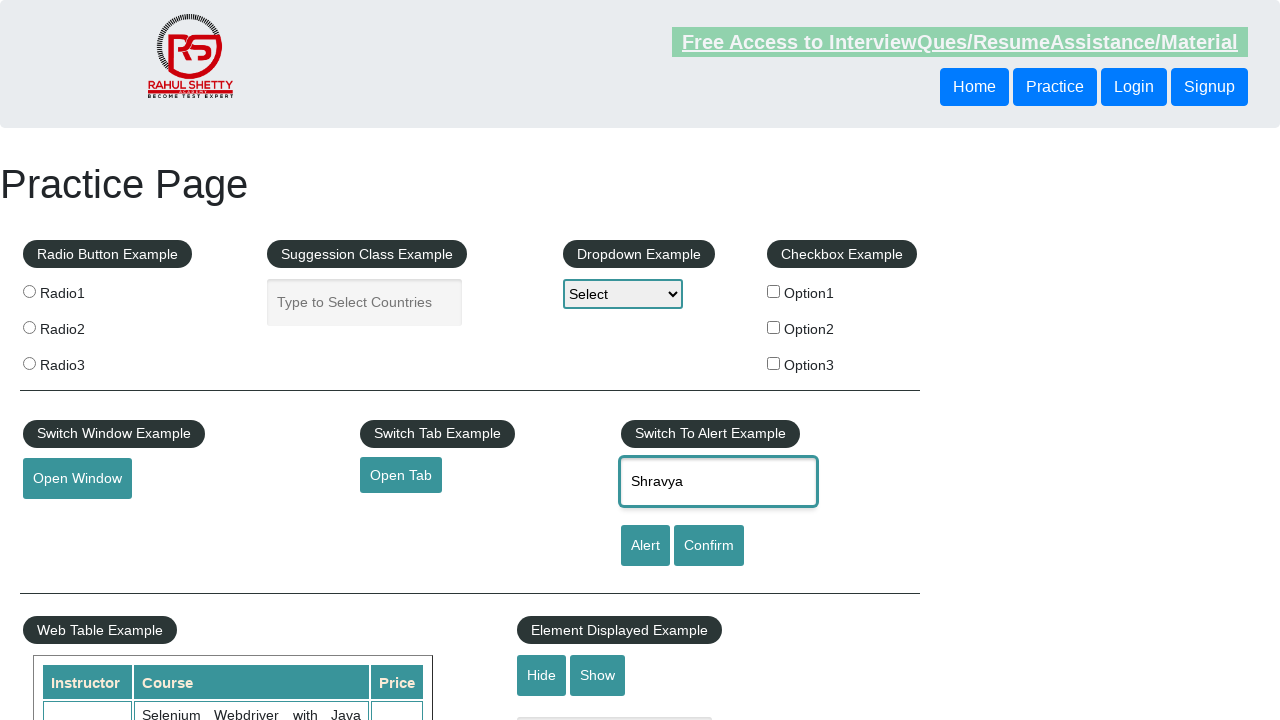

Set up dialog handler to dismiss confirm dialogs
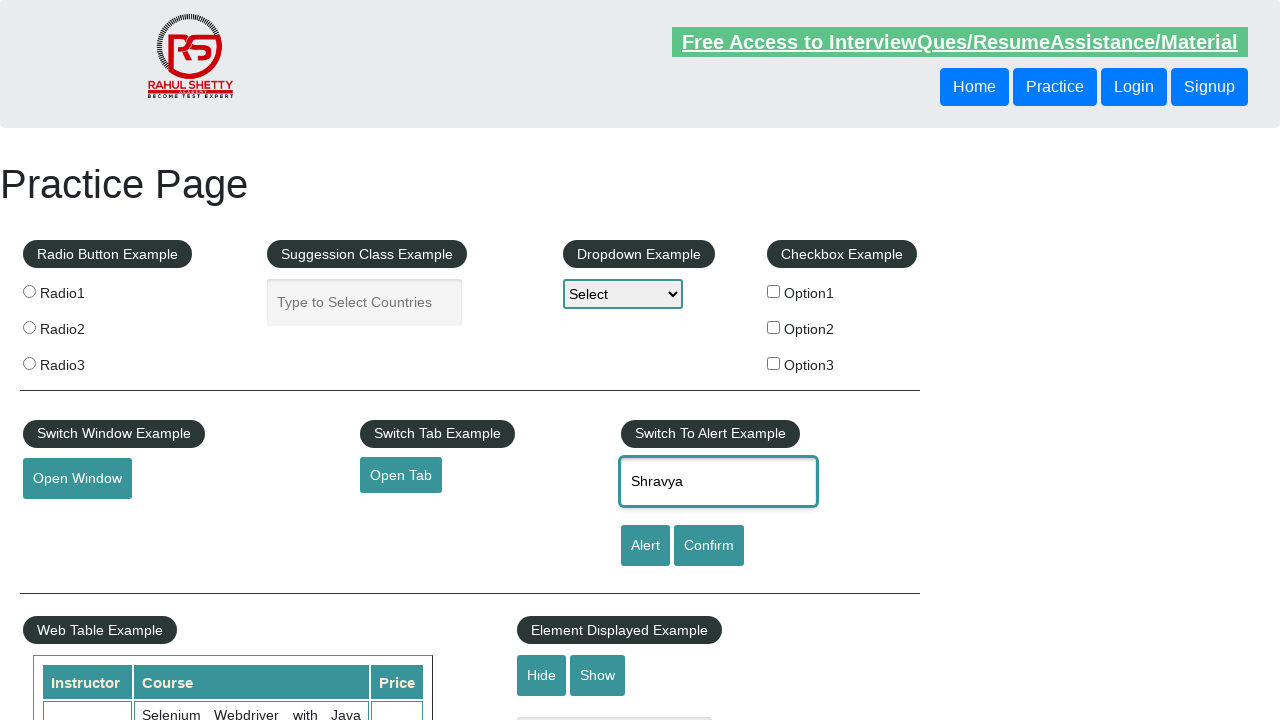

Clicked confirm button to trigger confirm dialog at (709, 546) on #confirmbtn
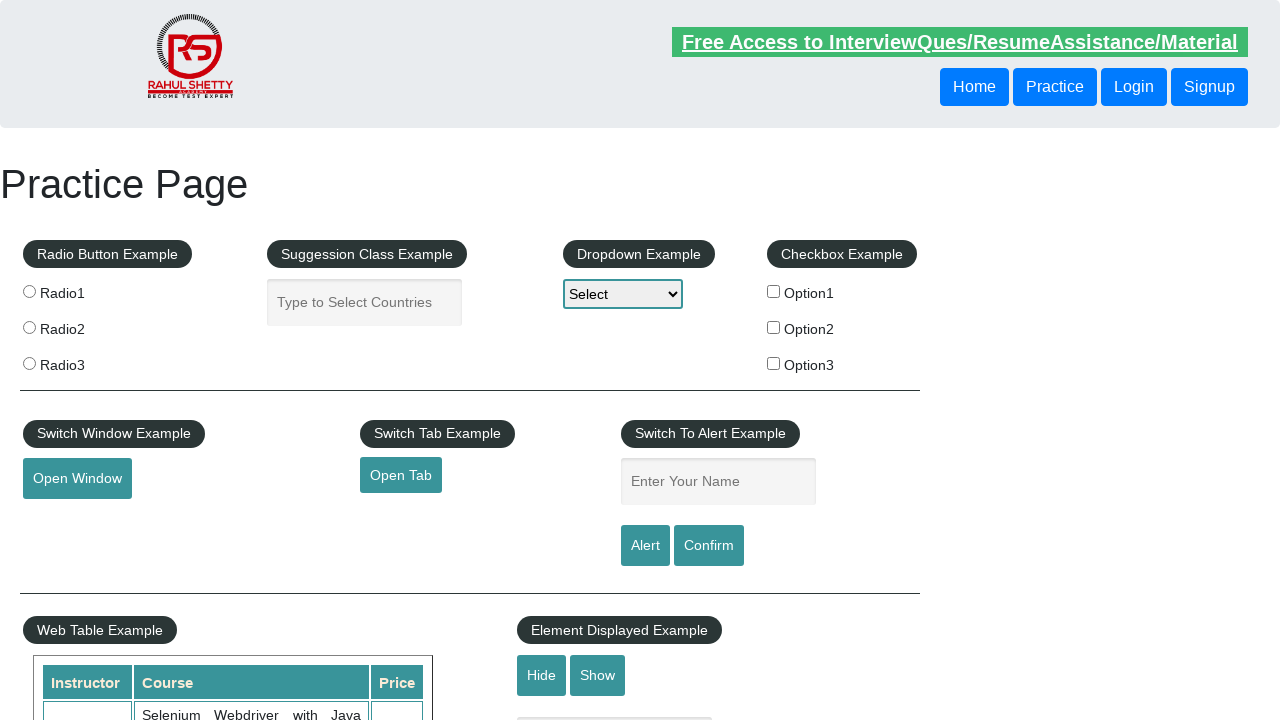

Waited 1000ms for confirm dialog to be processed
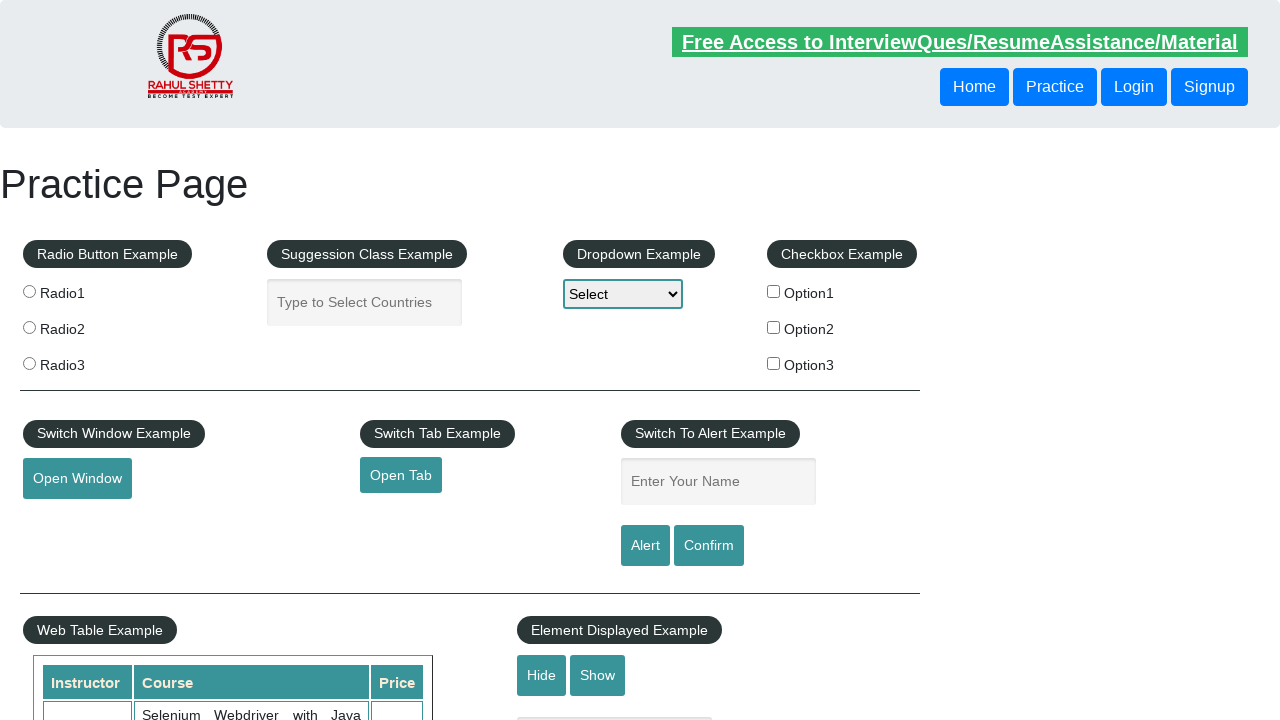

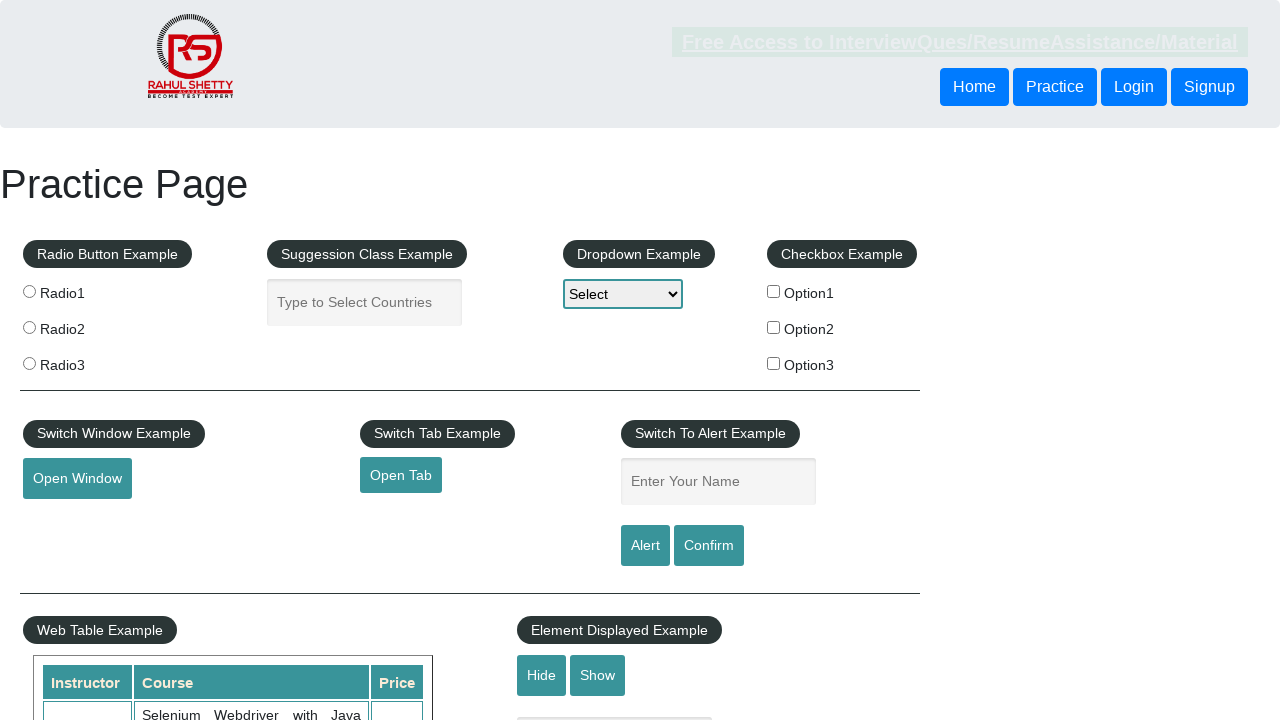